Tests filtering to display only completed items

Starting URL: https://demo.playwright.dev/todomvc

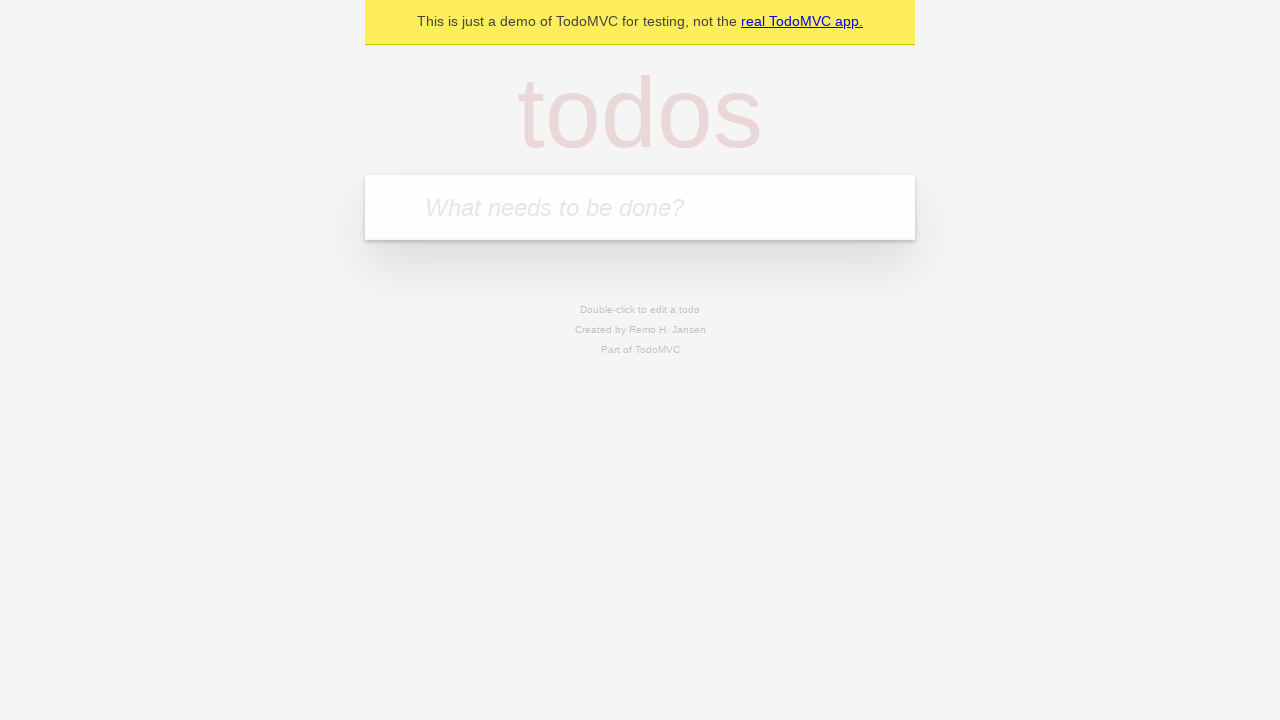

Filled todo input with 'buy some cheese' on internal:attr=[placeholder="What needs to be done?"i]
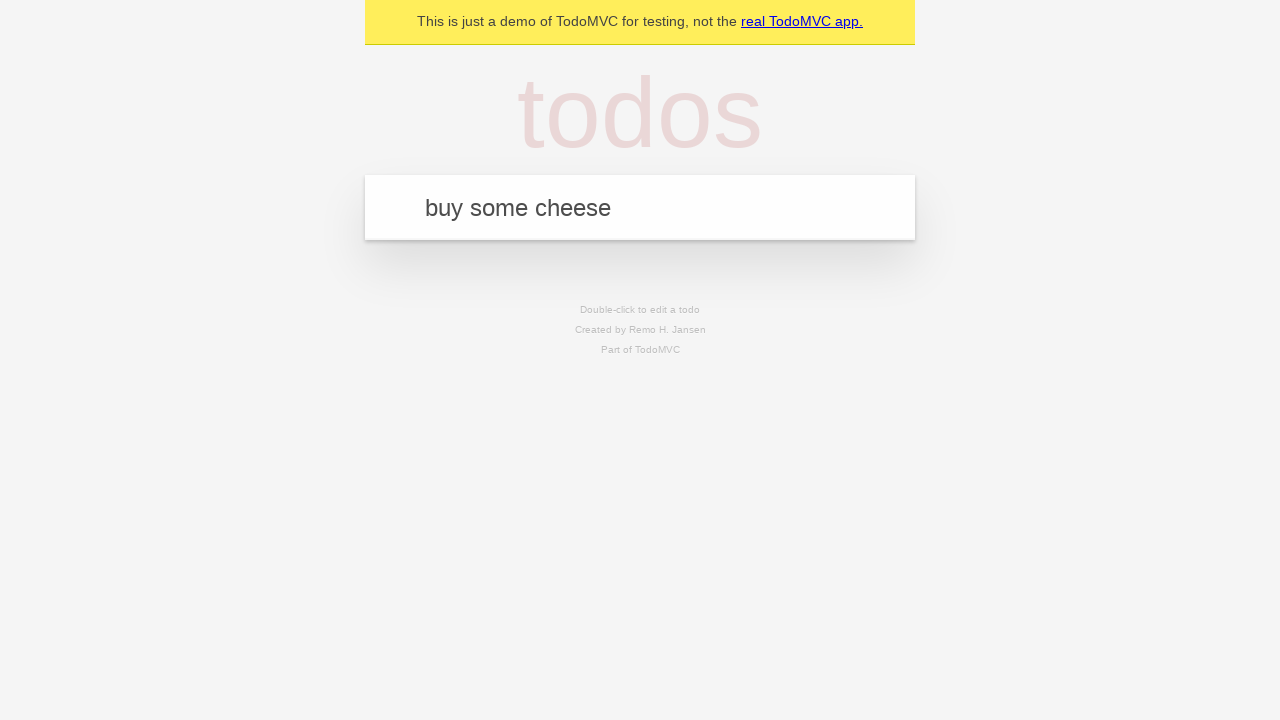

Pressed Enter to create todo 'buy some cheese' on internal:attr=[placeholder="What needs to be done?"i]
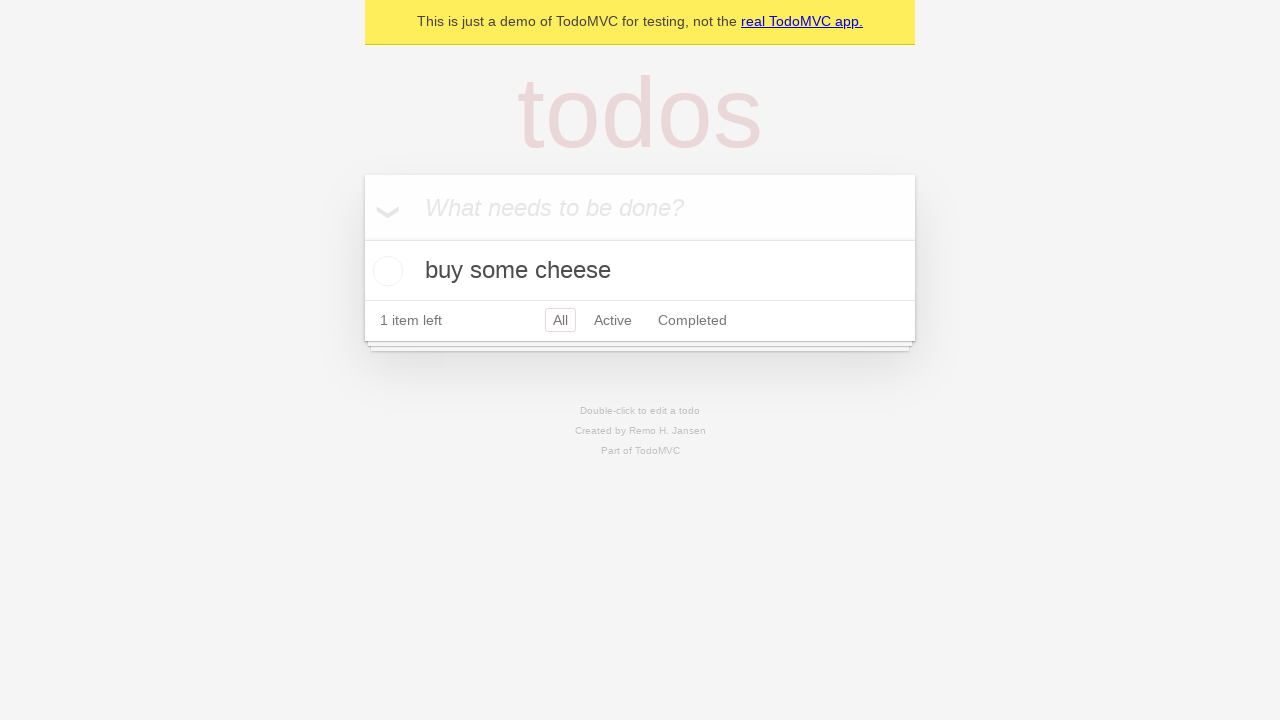

Filled todo input with 'feed the cat' on internal:attr=[placeholder="What needs to be done?"i]
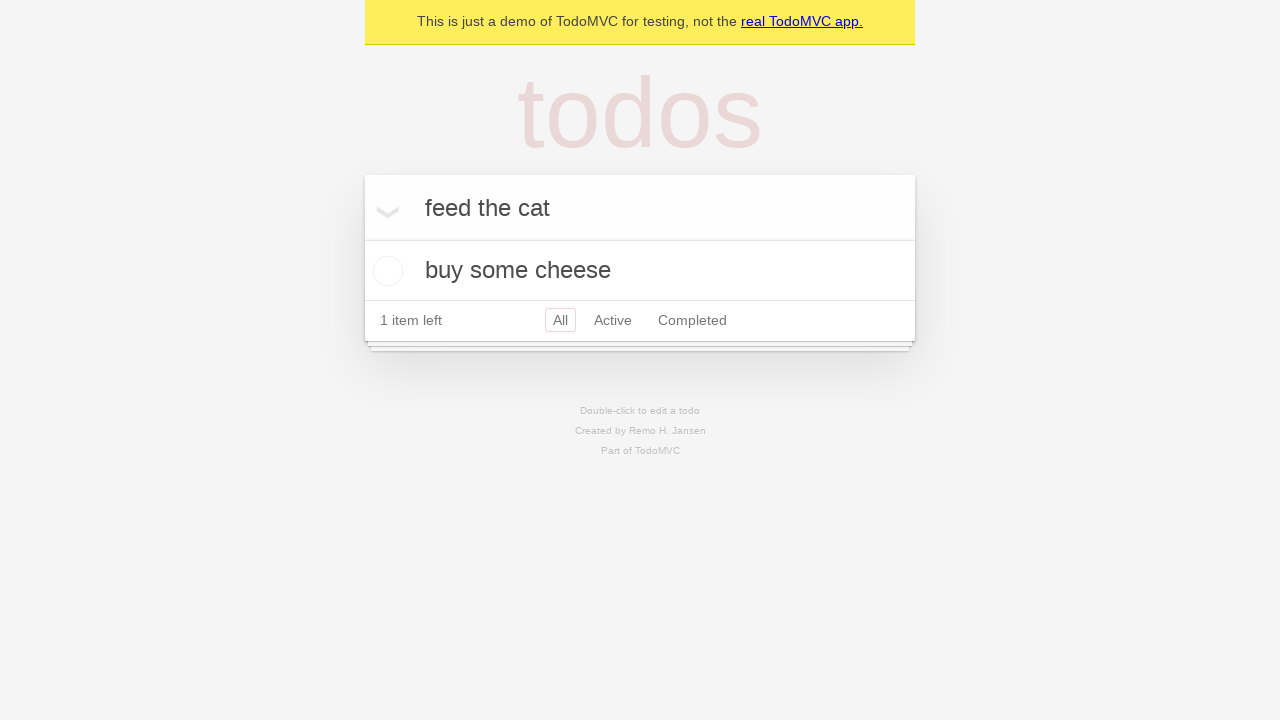

Pressed Enter to create todo 'feed the cat' on internal:attr=[placeholder="What needs to be done?"i]
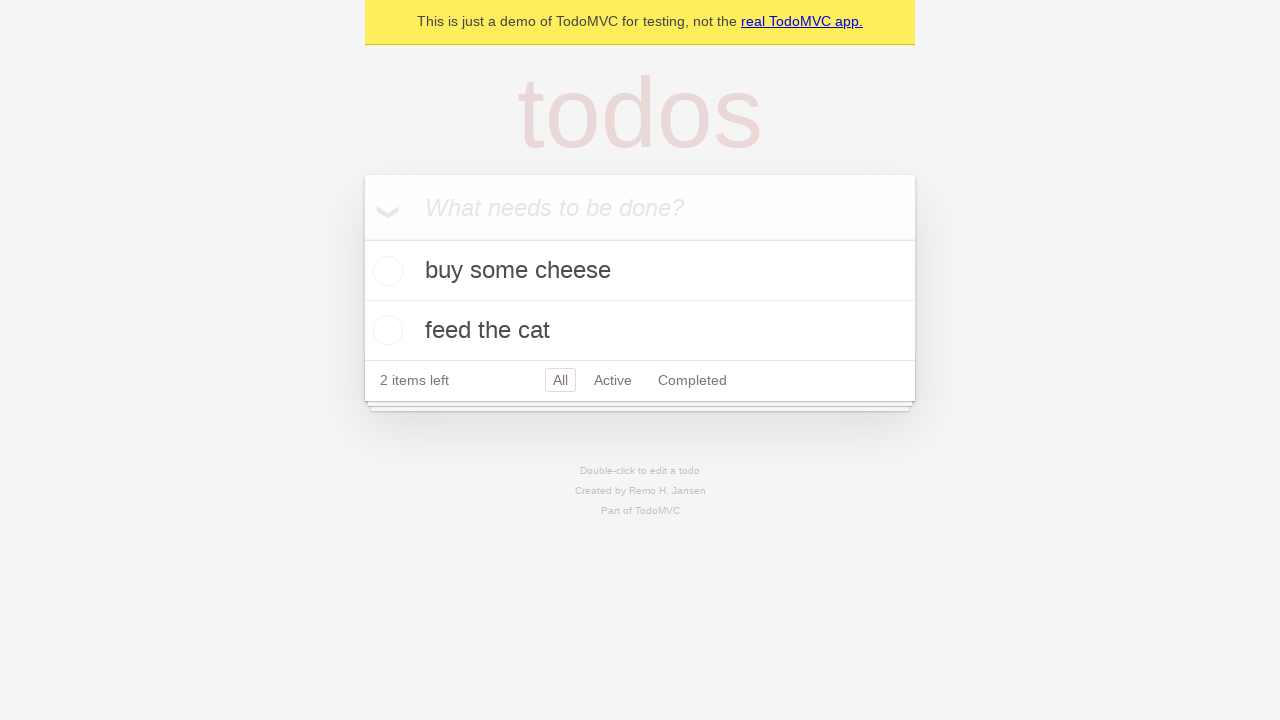

Filled todo input with 'book a doctors appointment' on internal:attr=[placeholder="What needs to be done?"i]
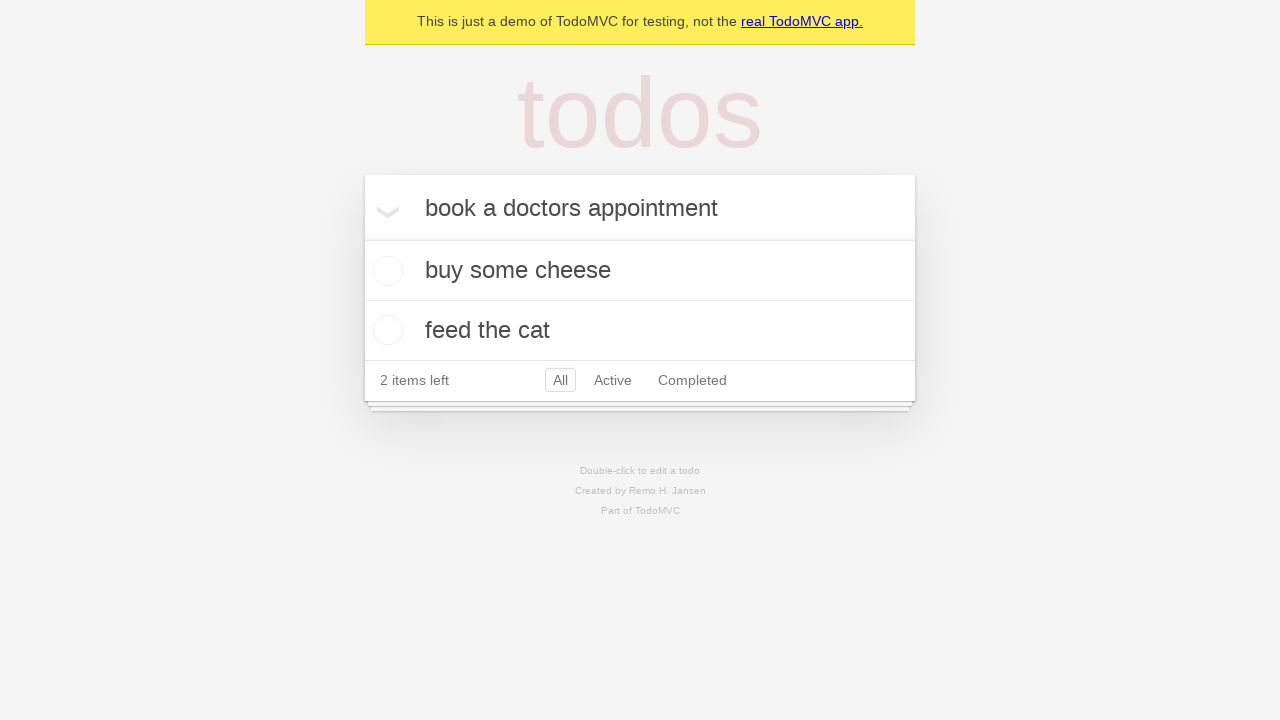

Pressed Enter to create todo 'book a doctors appointment' on internal:attr=[placeholder="What needs to be done?"i]
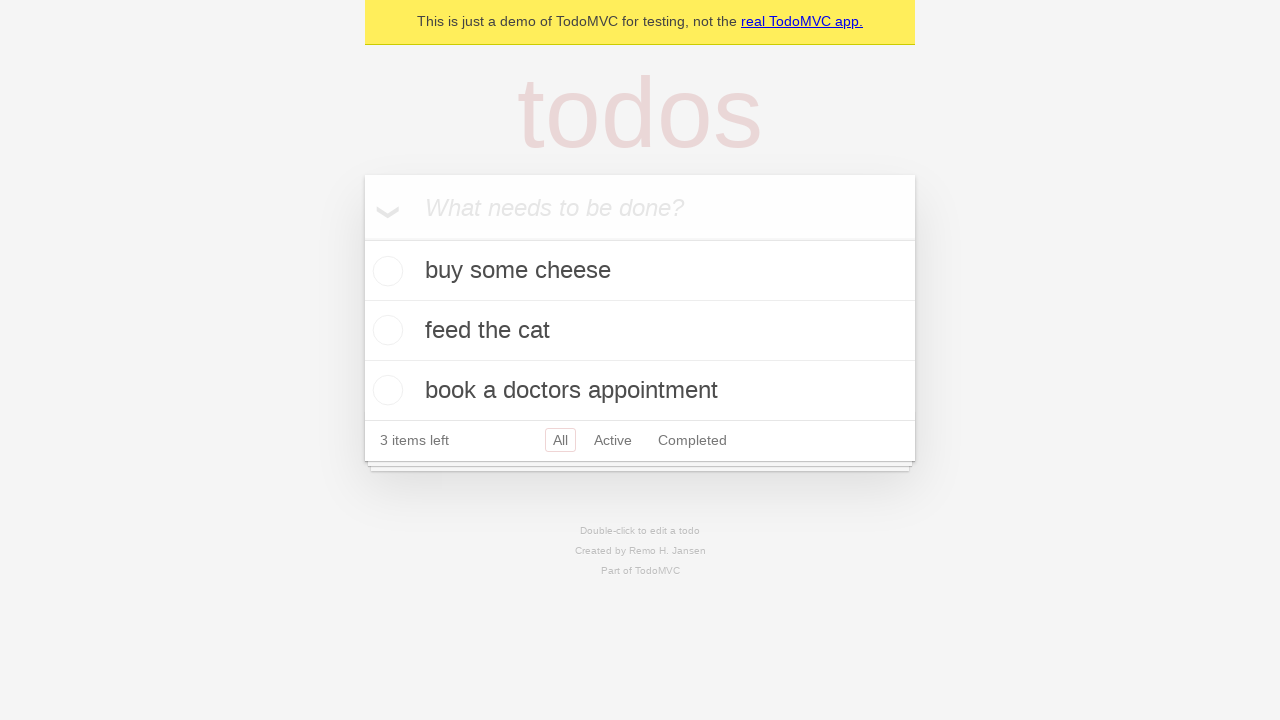

Checked the second todo item as completed at (385, 330) on internal:testid=[data-testid="todo-item"s] >> nth=1 >> internal:role=checkbox
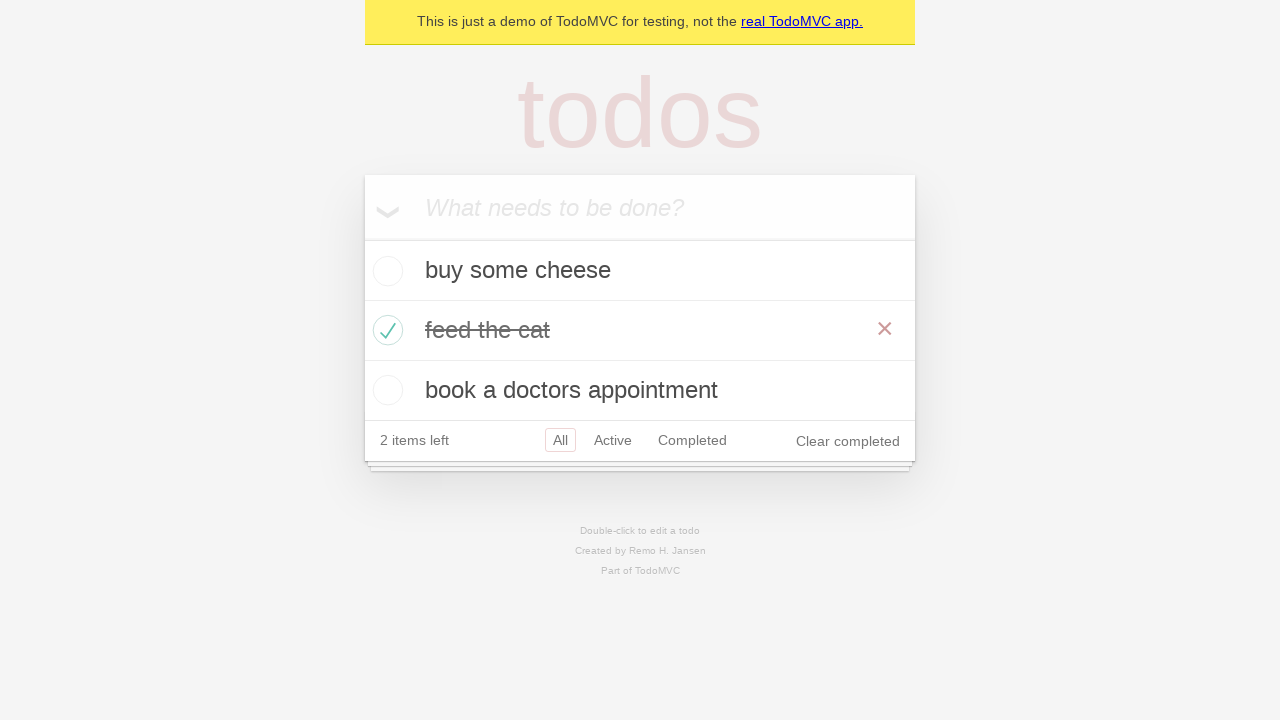

Clicked on Completed filter link at (692, 440) on internal:role=link[name="Completed"i]
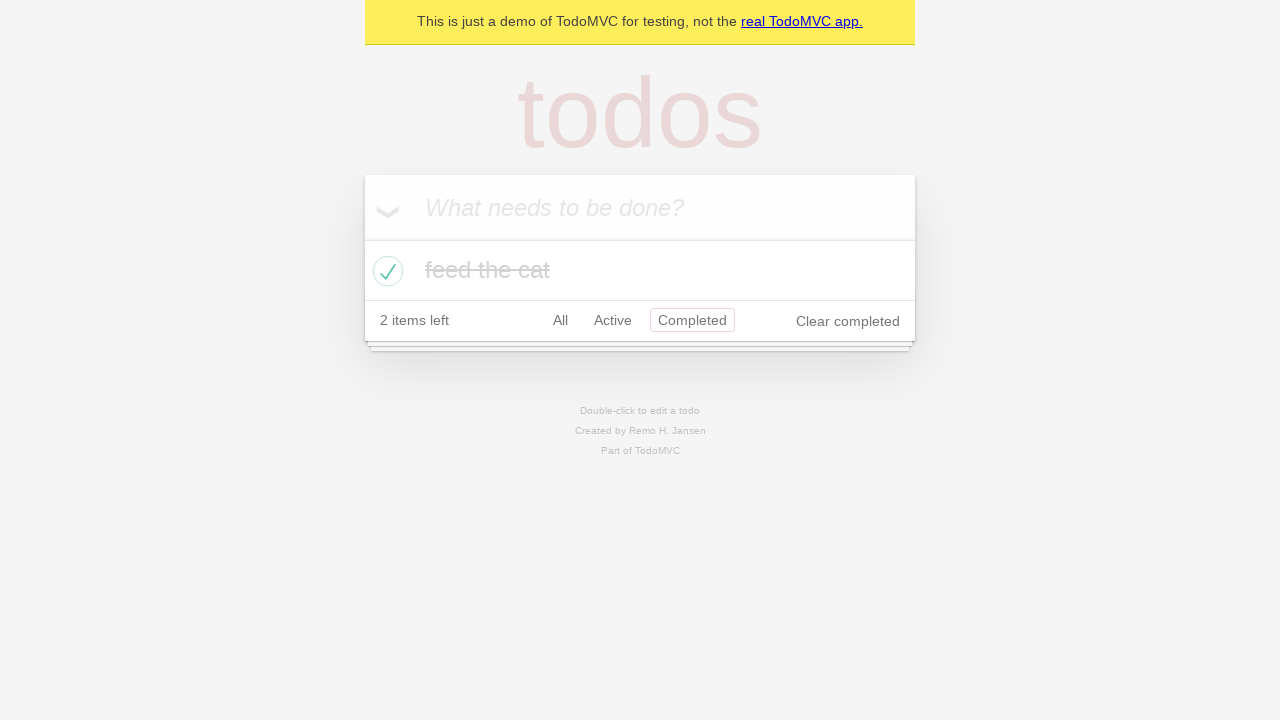

Waited for filtered view to display only completed items (1 item)
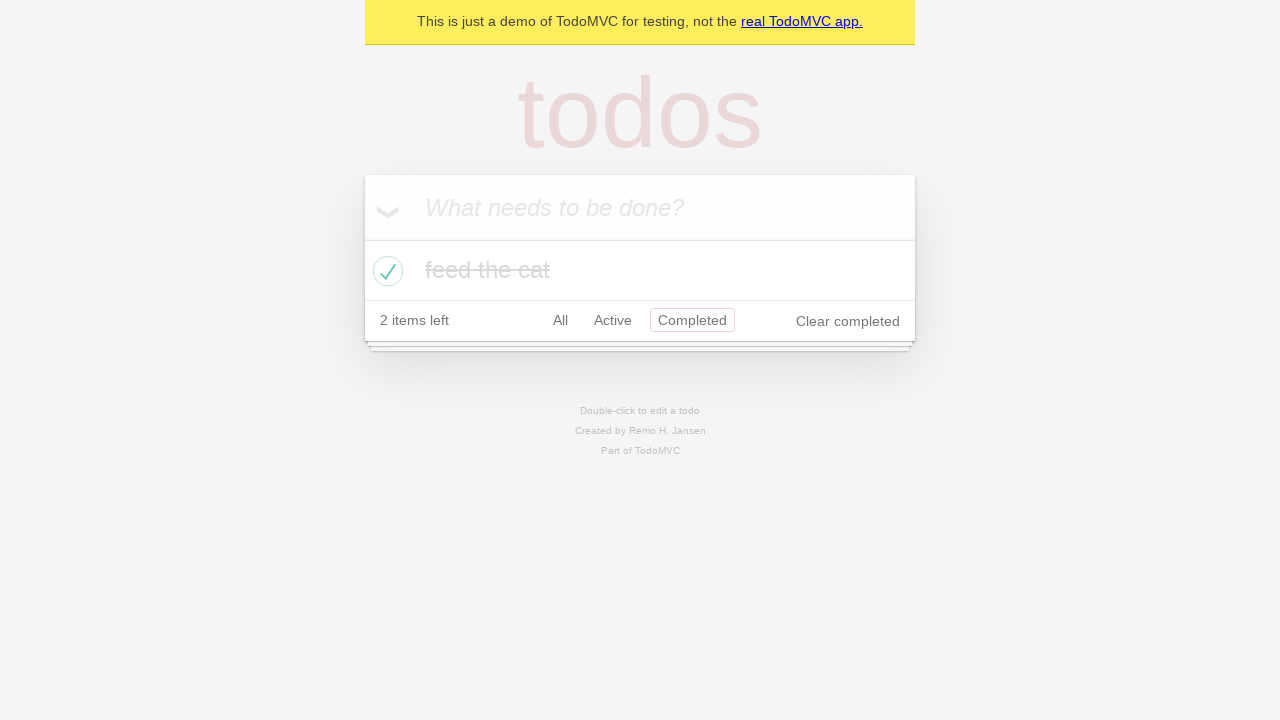

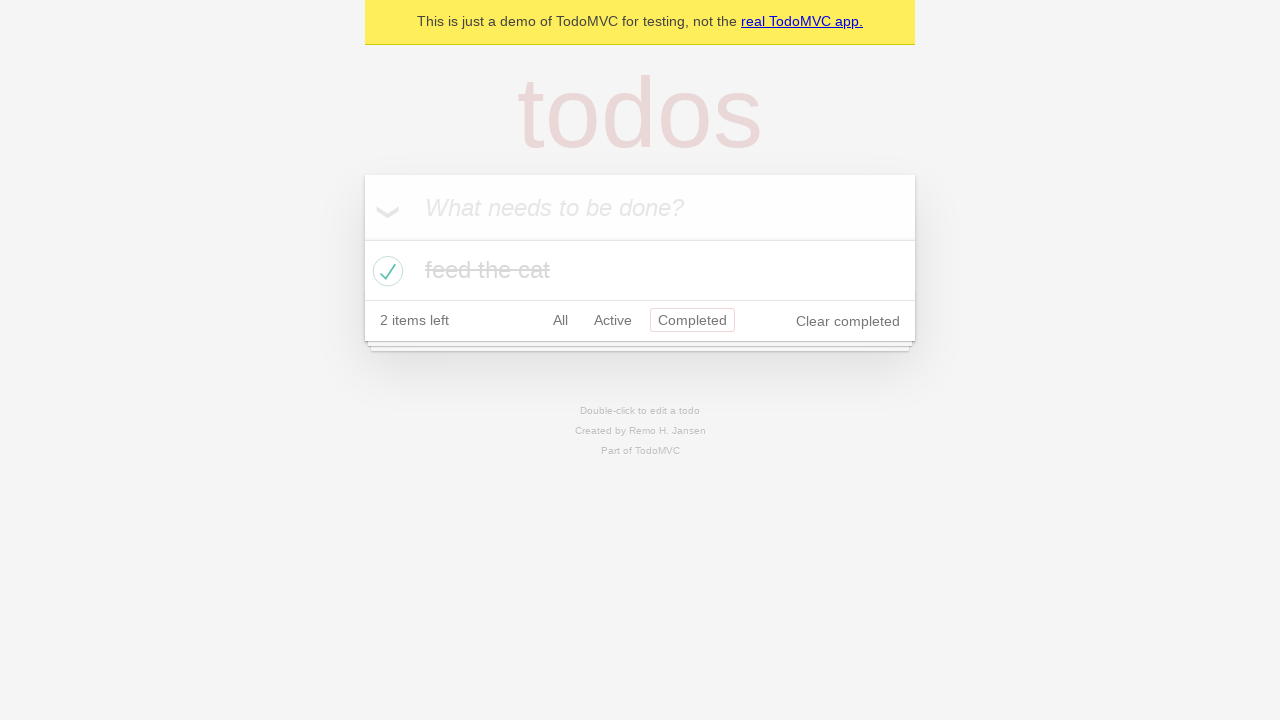